Tests click events by clicking on animal buttons and verifying the corresponding sound text appears

Starting URL: https://practice-automation.com/

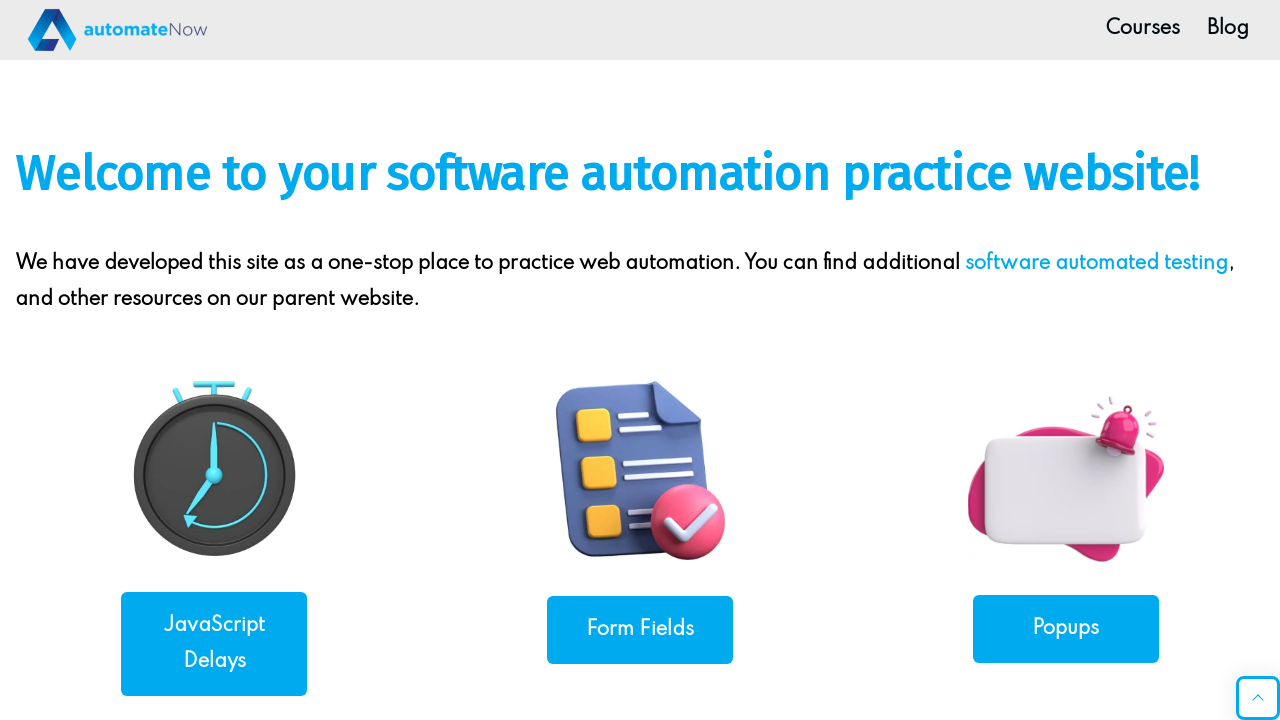

Clicked on 'Click' navigation link at (214, 360) on text=Click
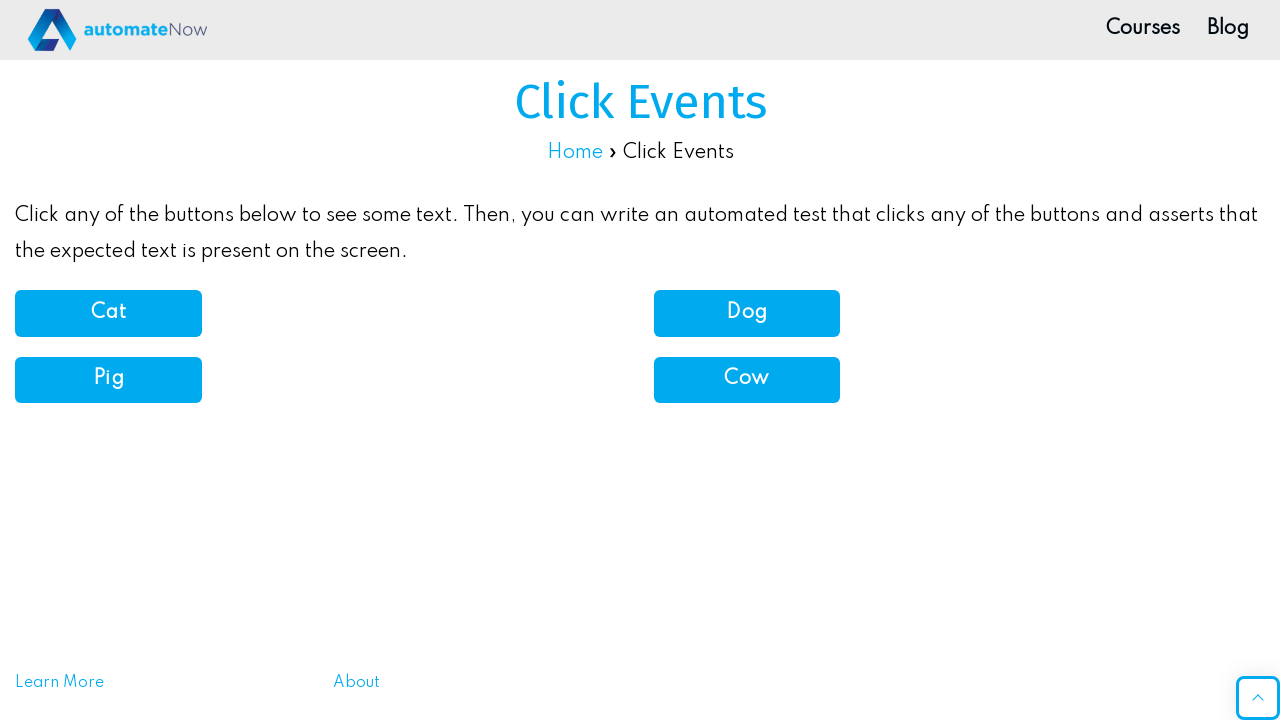

Clicked on Cat button at (108, 313) on text=Cat
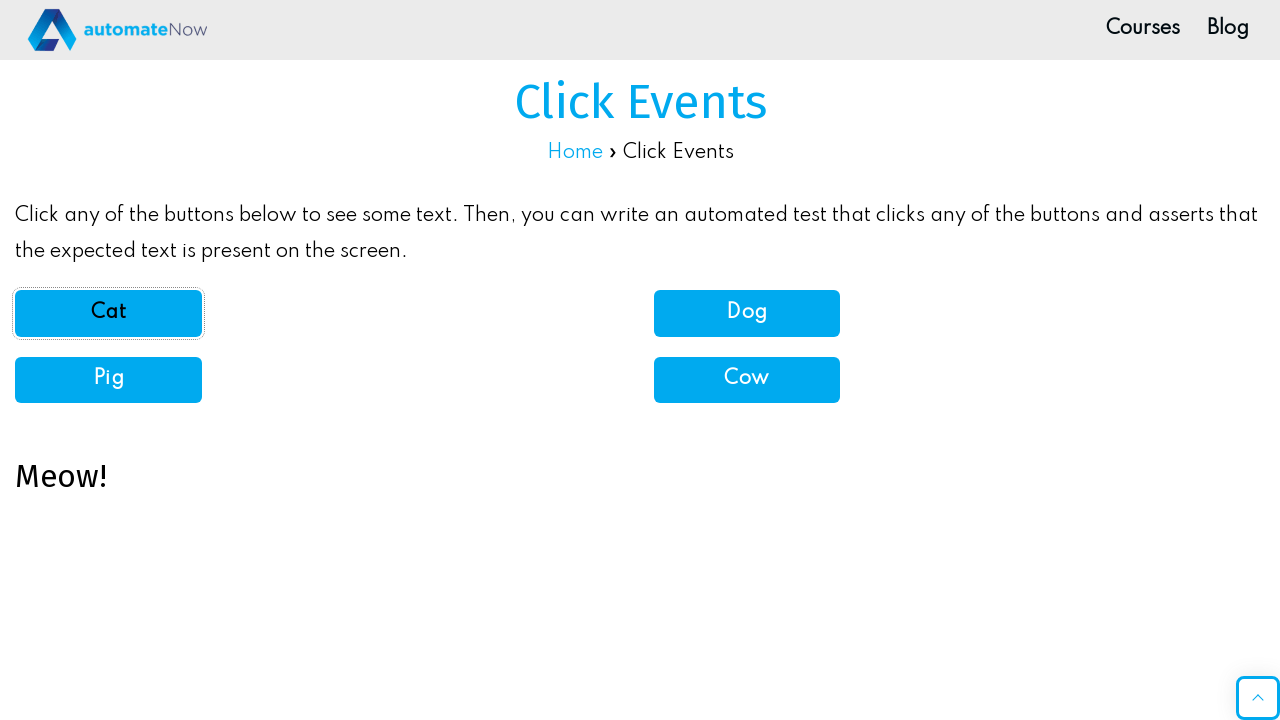

Verified Cat button displays 'Meow!' text
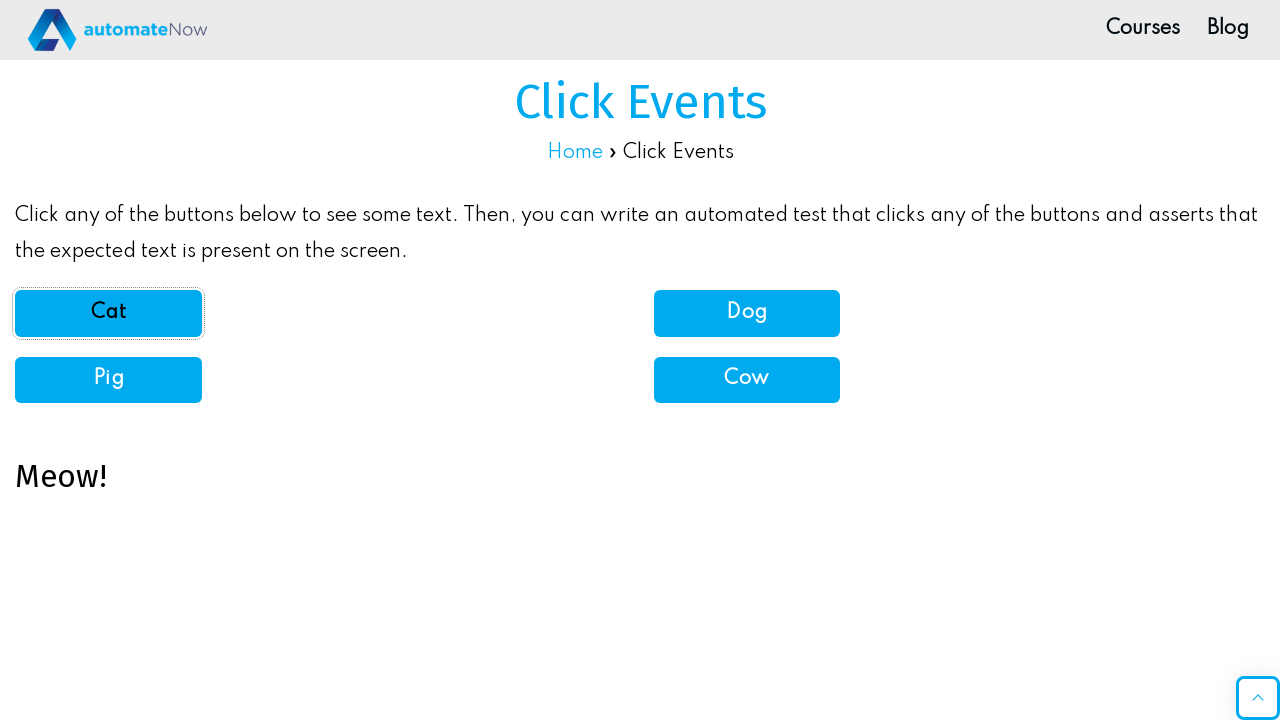

Clicked on Dog button at (747, 313) on text=Dog
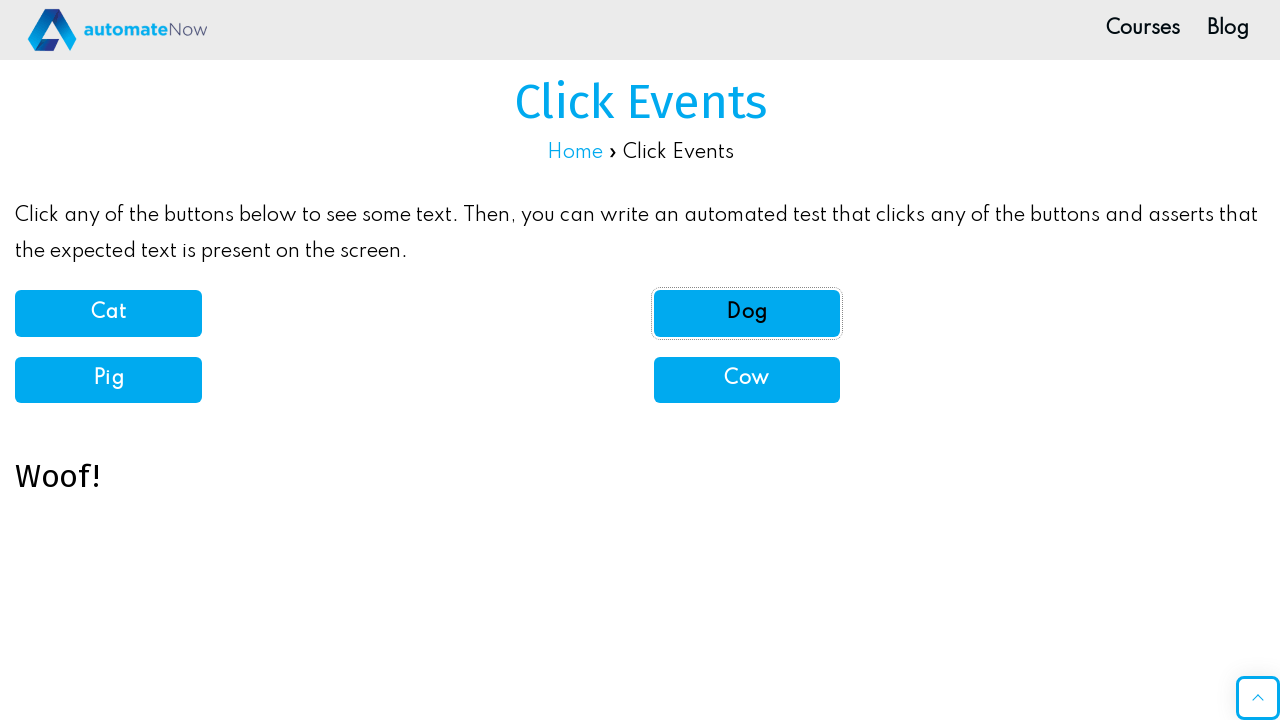

Verified Dog button displays 'Woof!' text
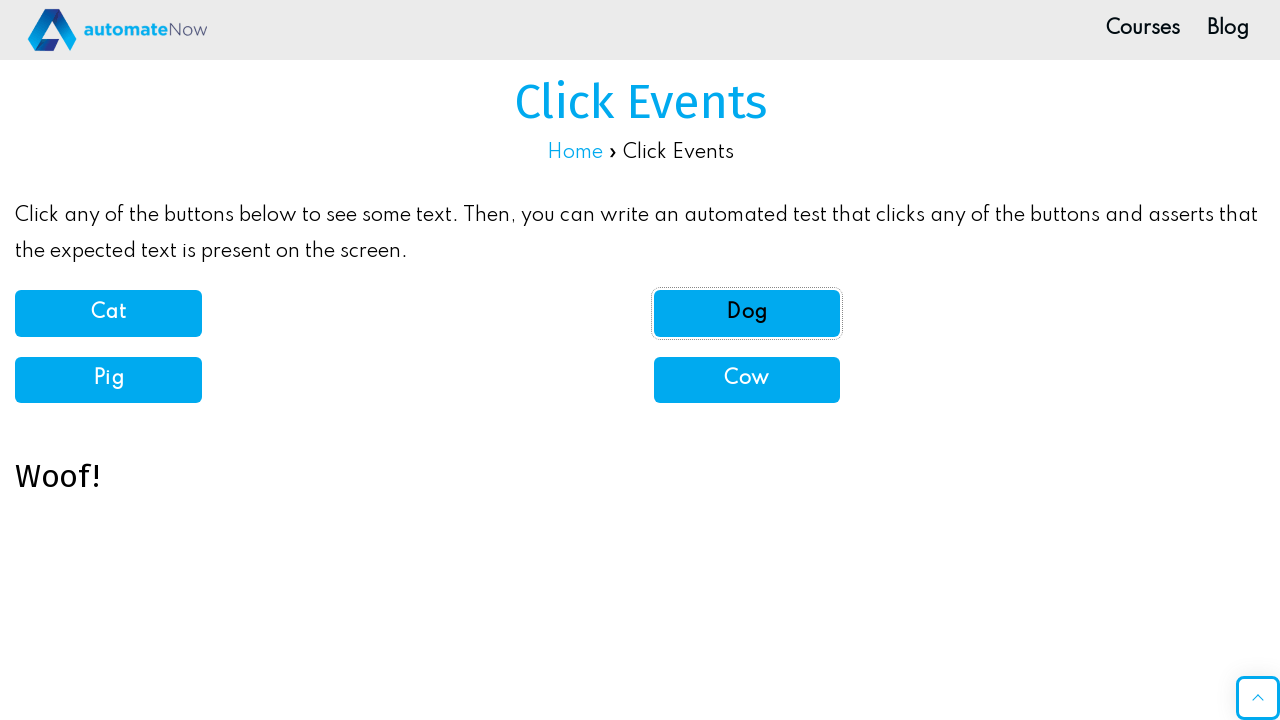

Clicked on Pig button at (108, 379) on text=Pig
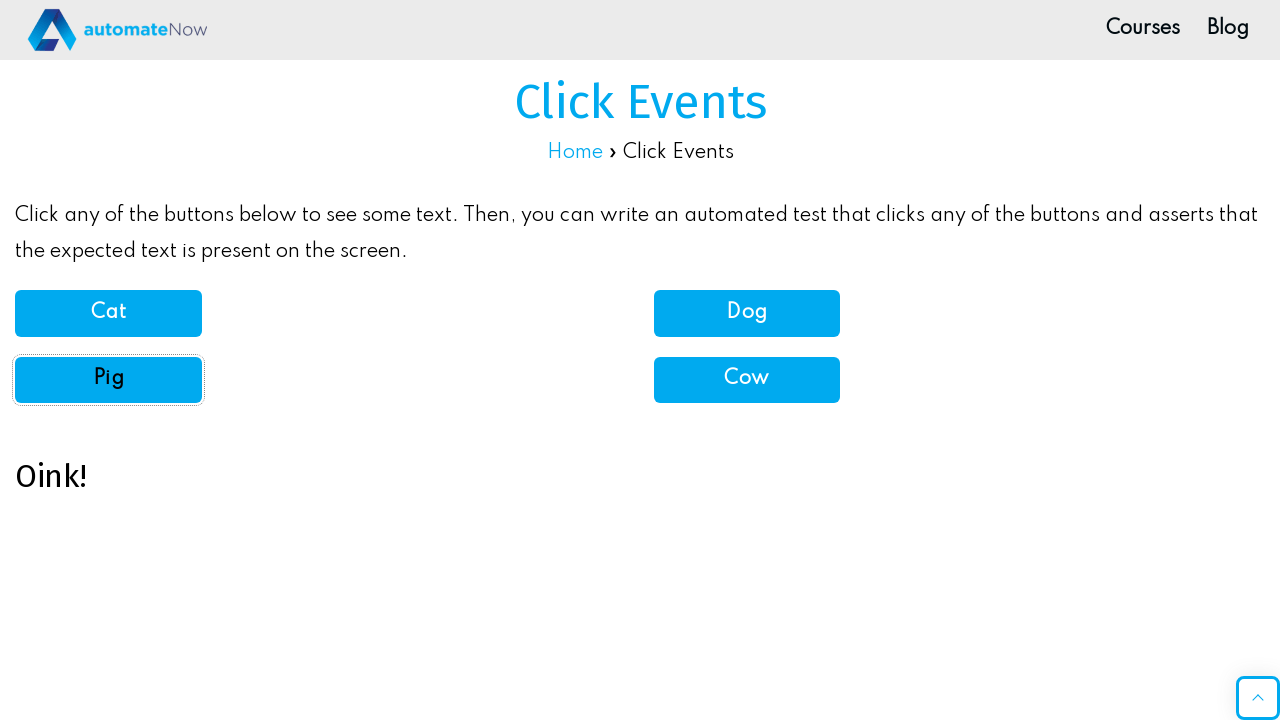

Verified Pig button displays 'Oink!' text
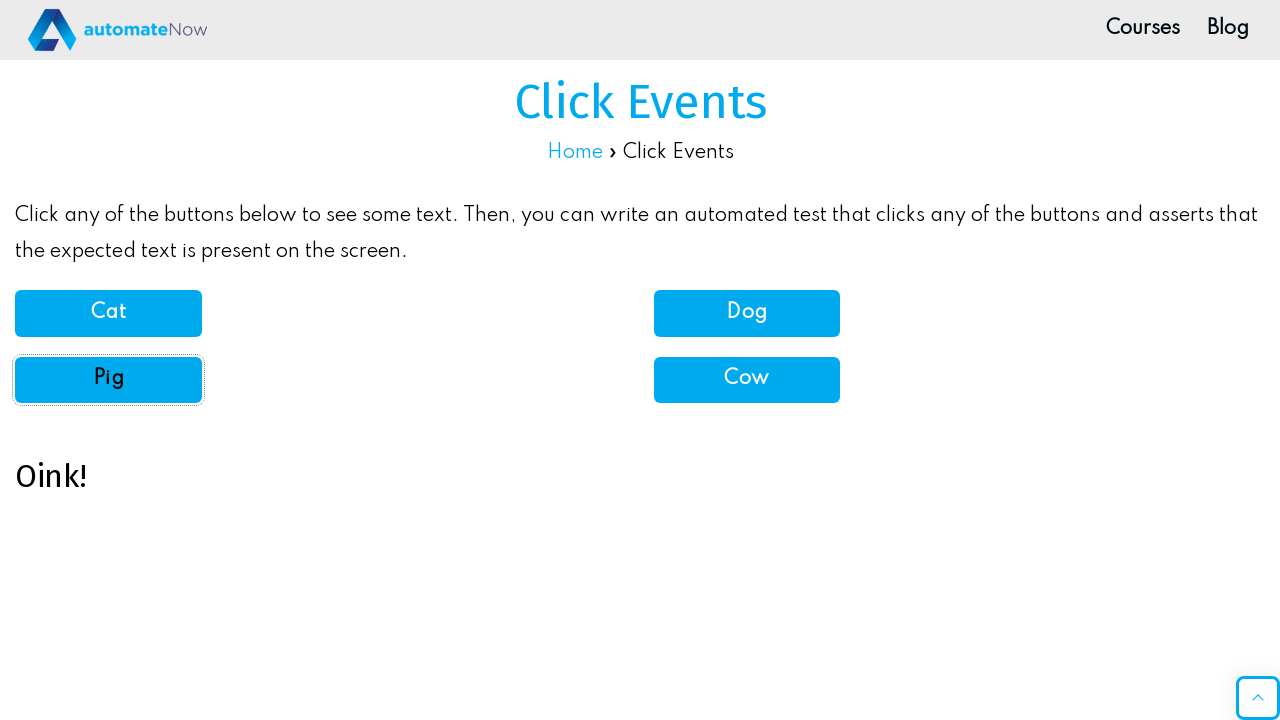

Clicked on Cow button at (747, 379) on text=Cow
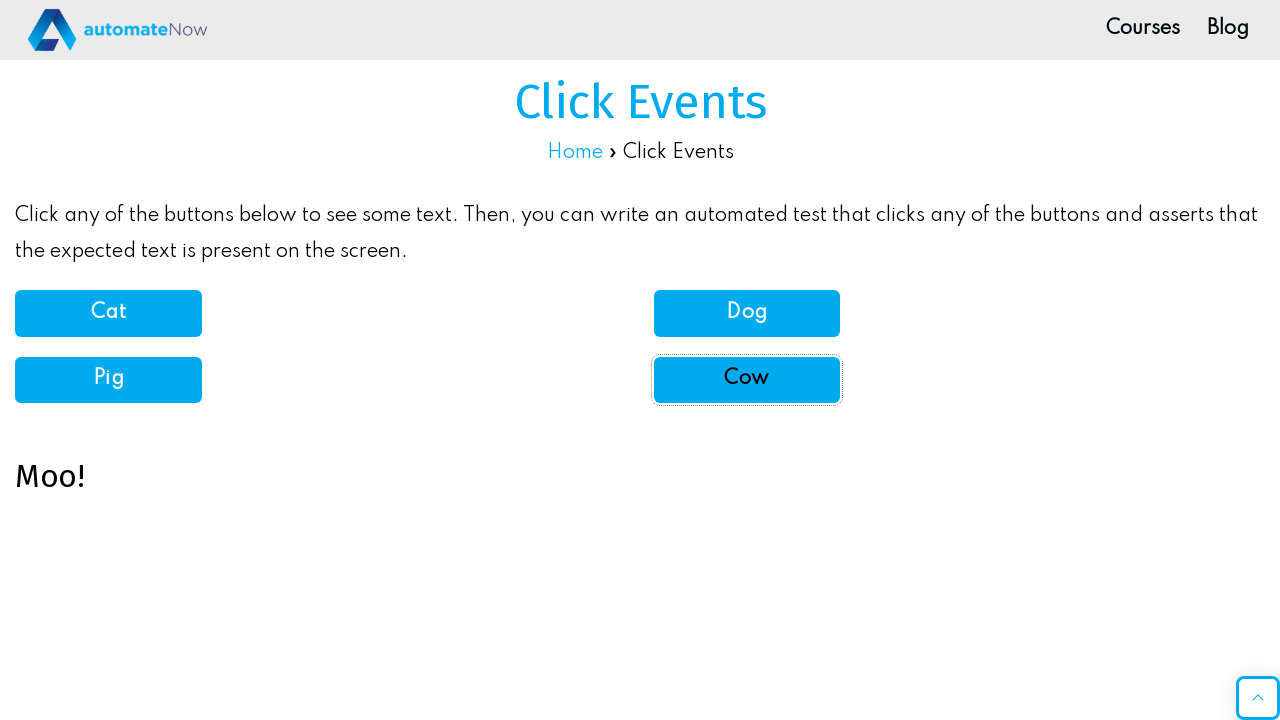

Verified Cow button displays 'Moo!' text
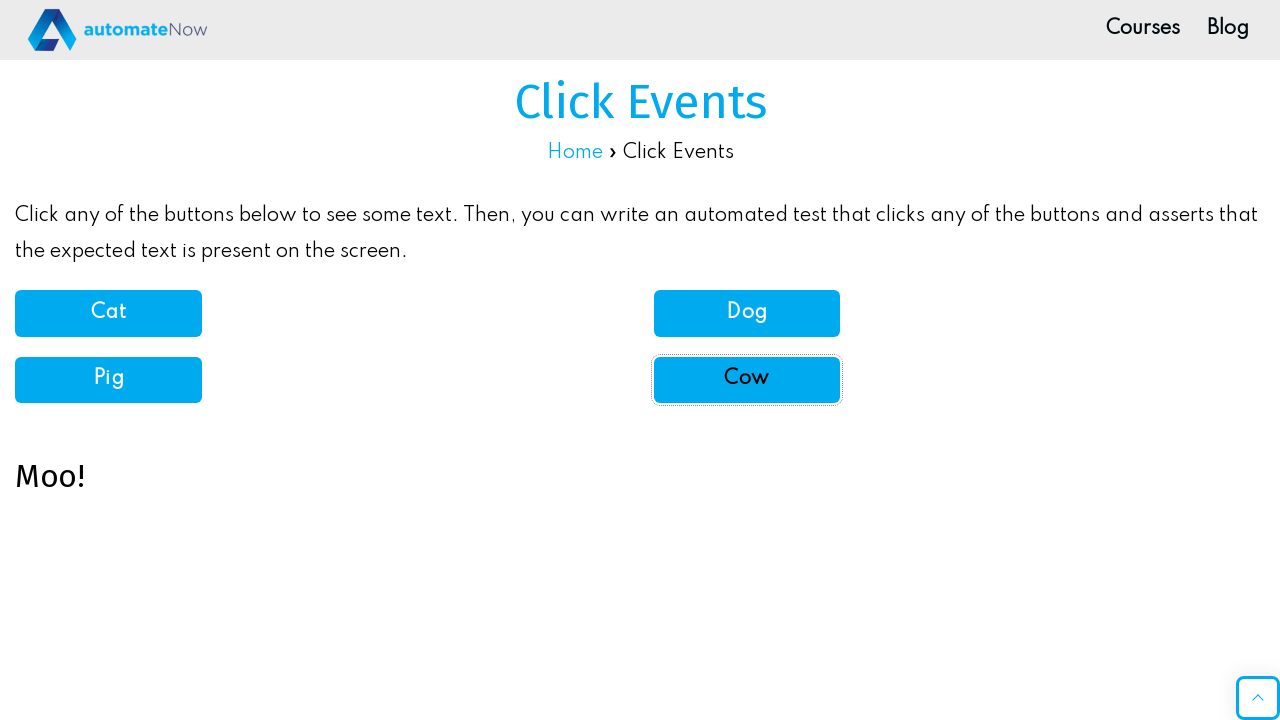

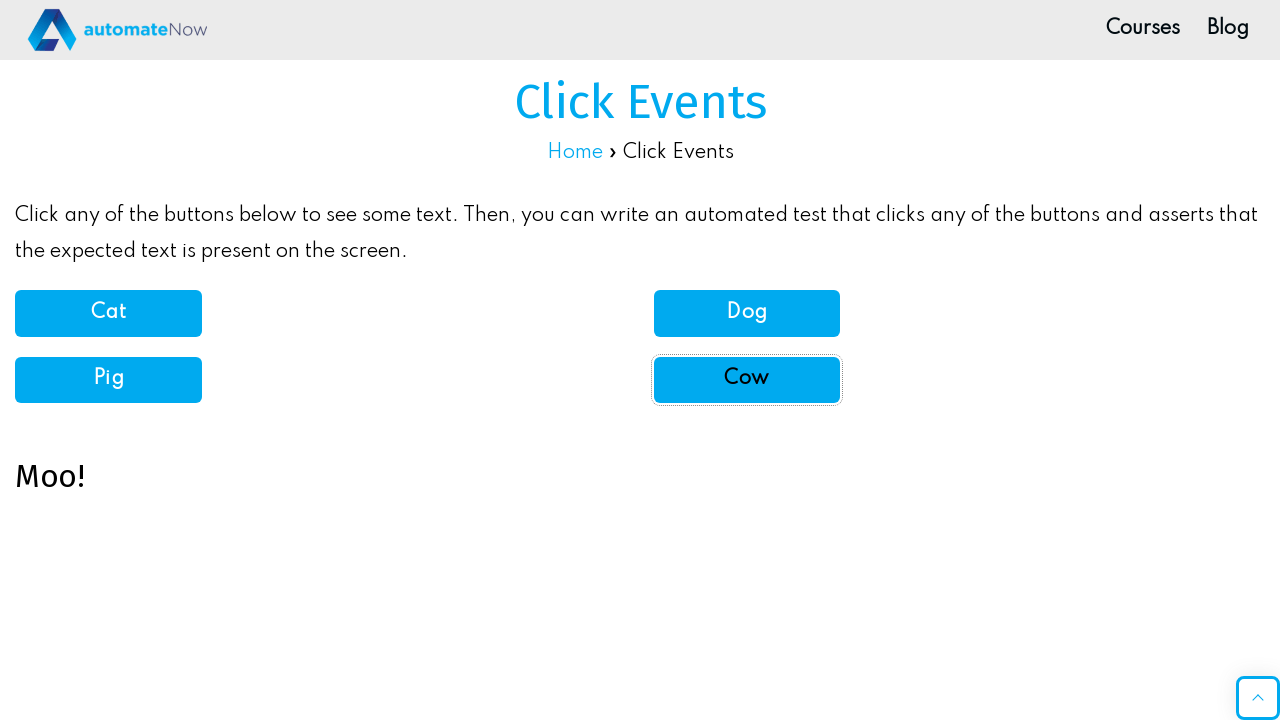